Tests mouse hover functionality by hovering over a button and clicking submenu items

Starting URL: https://rahulshettyacademy.com/AutomationPractice/

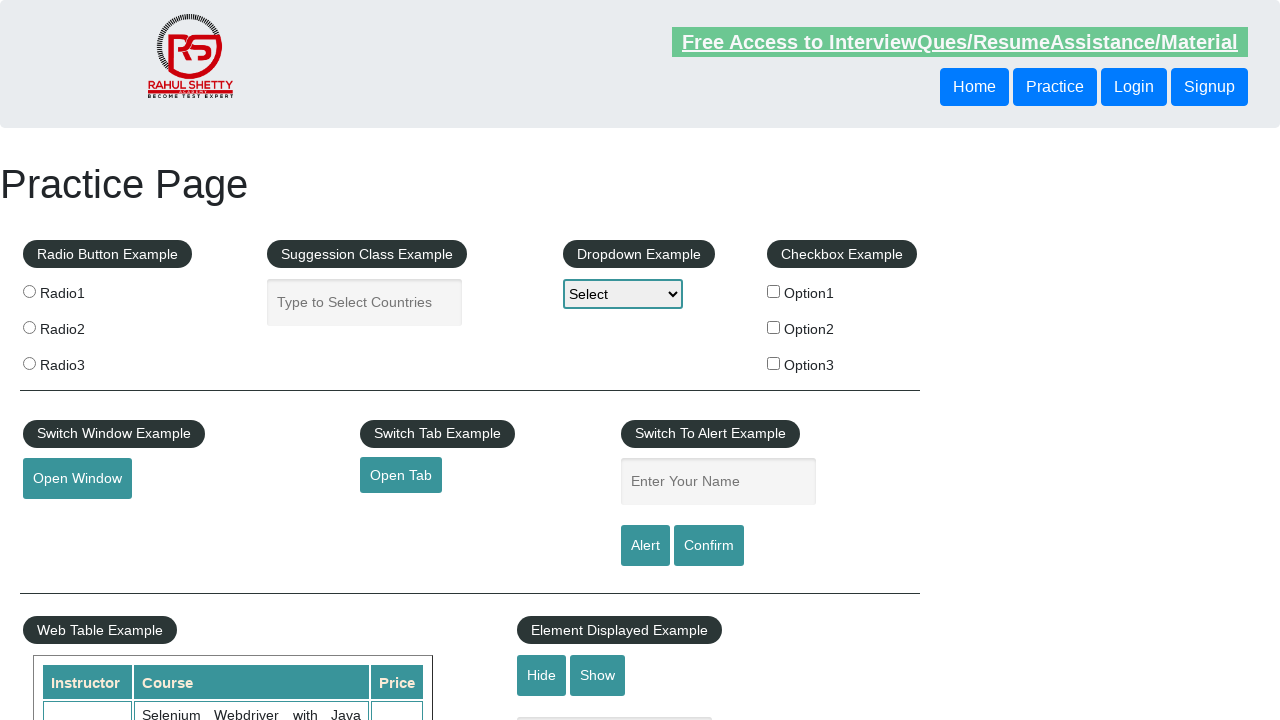

Scrolled down 100px to reveal mouse hover section
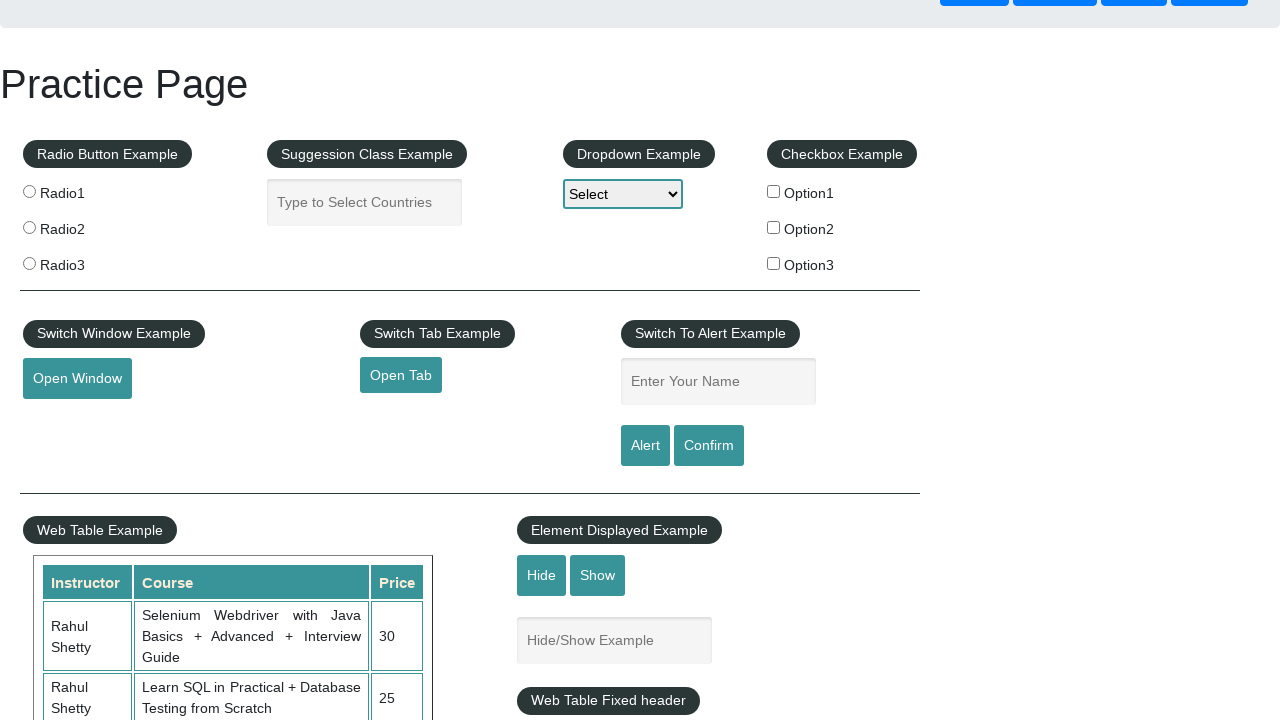

Hovered over the mouse hover button at (83, 361) on #mousehover
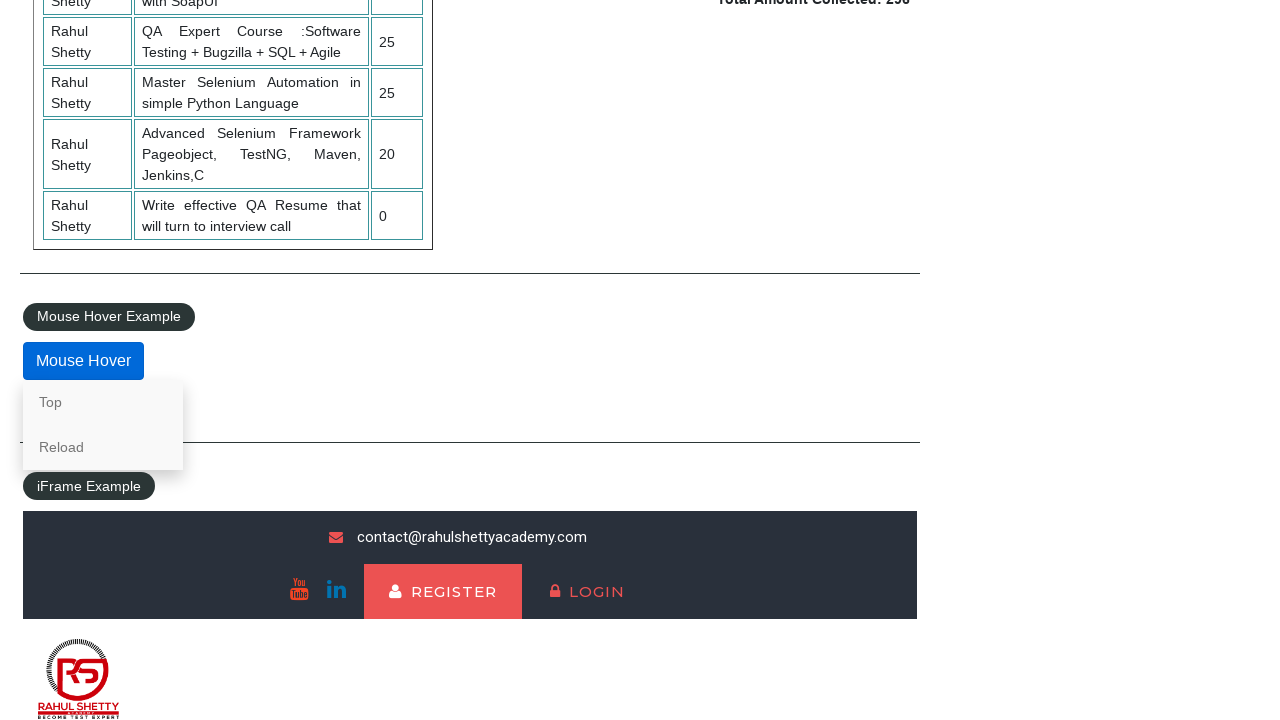

Waited 500ms for submenu to appear
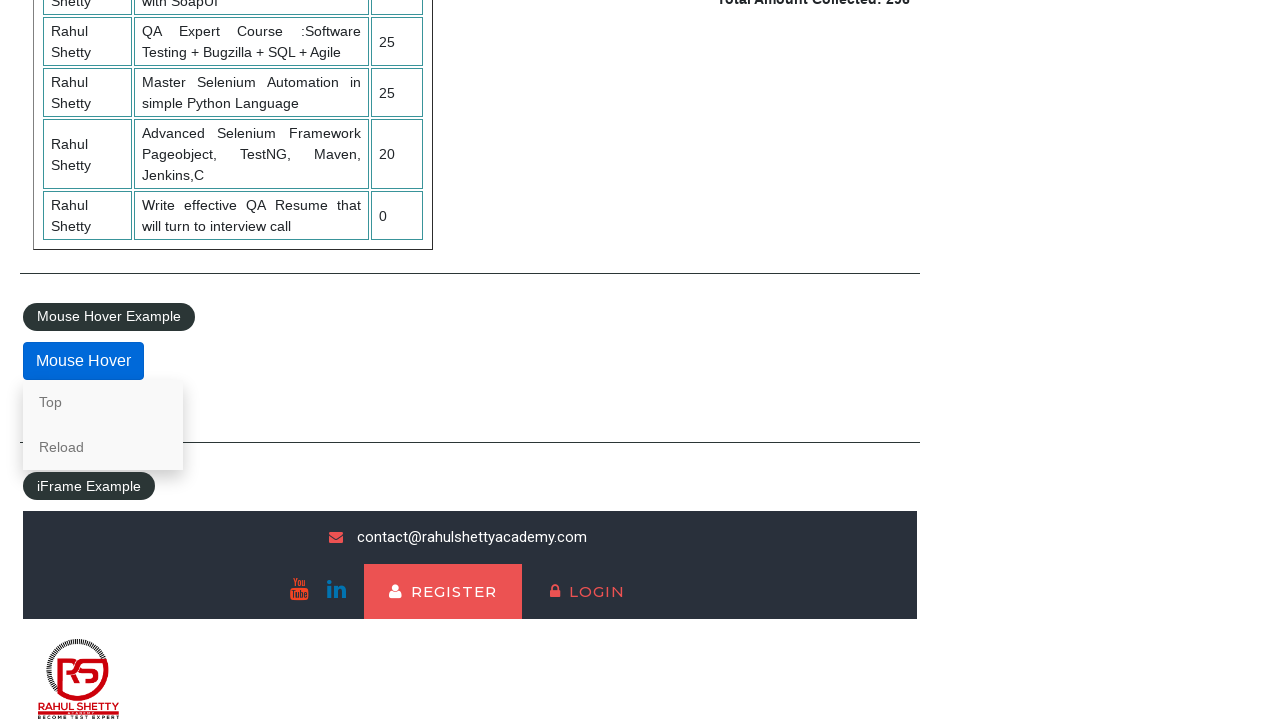

Clicked on 'Top' submenu item at (103, 402) on xpath=//a[text()='Top']
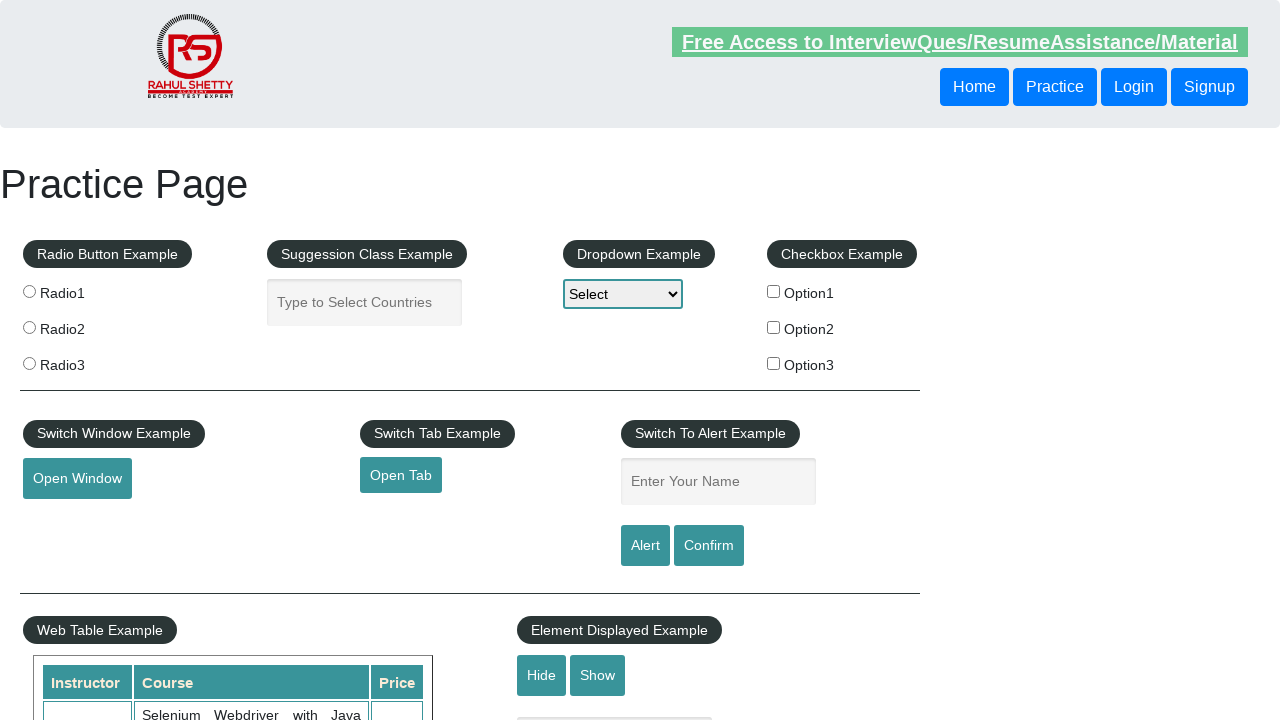

Waited 500ms after clicking Top submenu
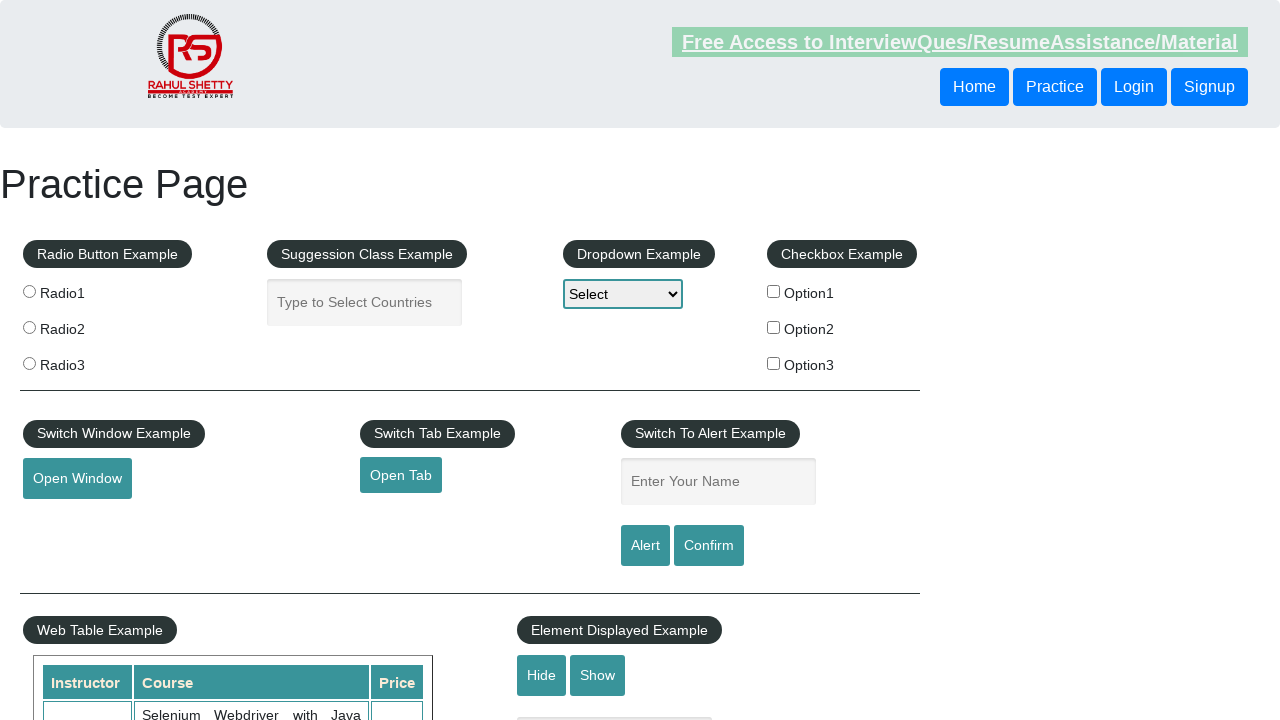

Scrolled down another 100px
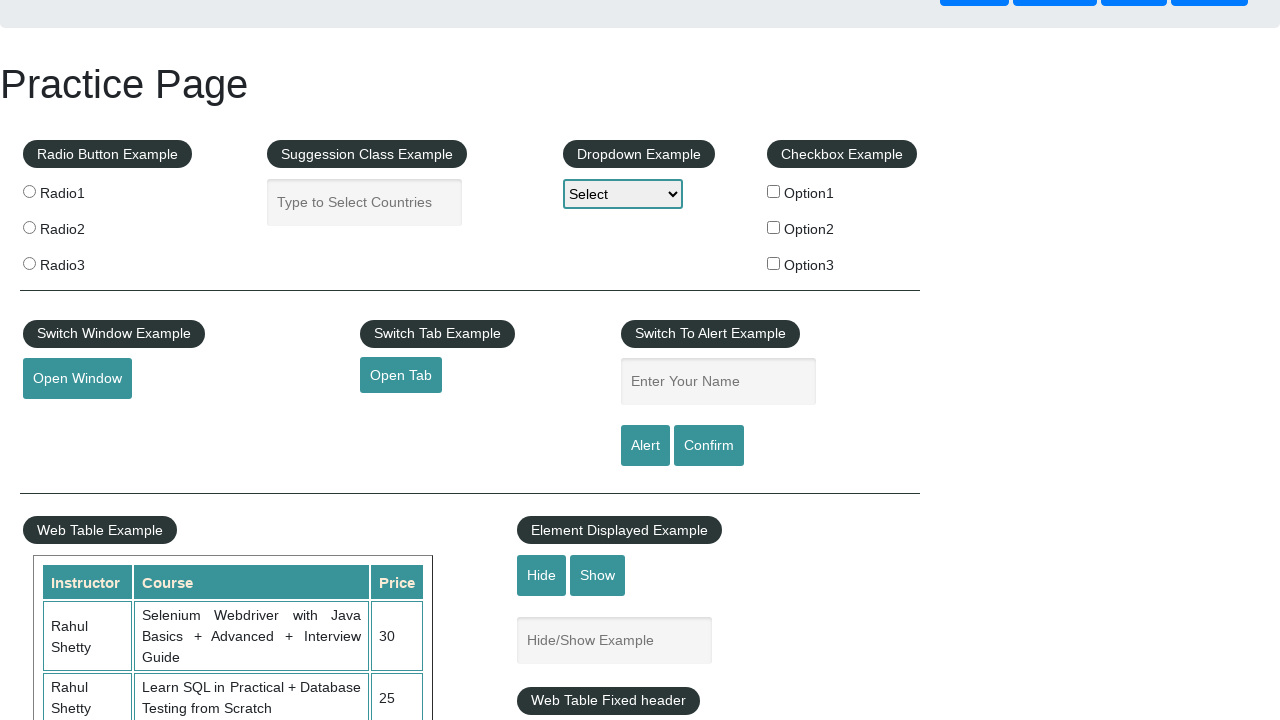

Hovered over mouse hover button again at (83, 361) on #mousehover
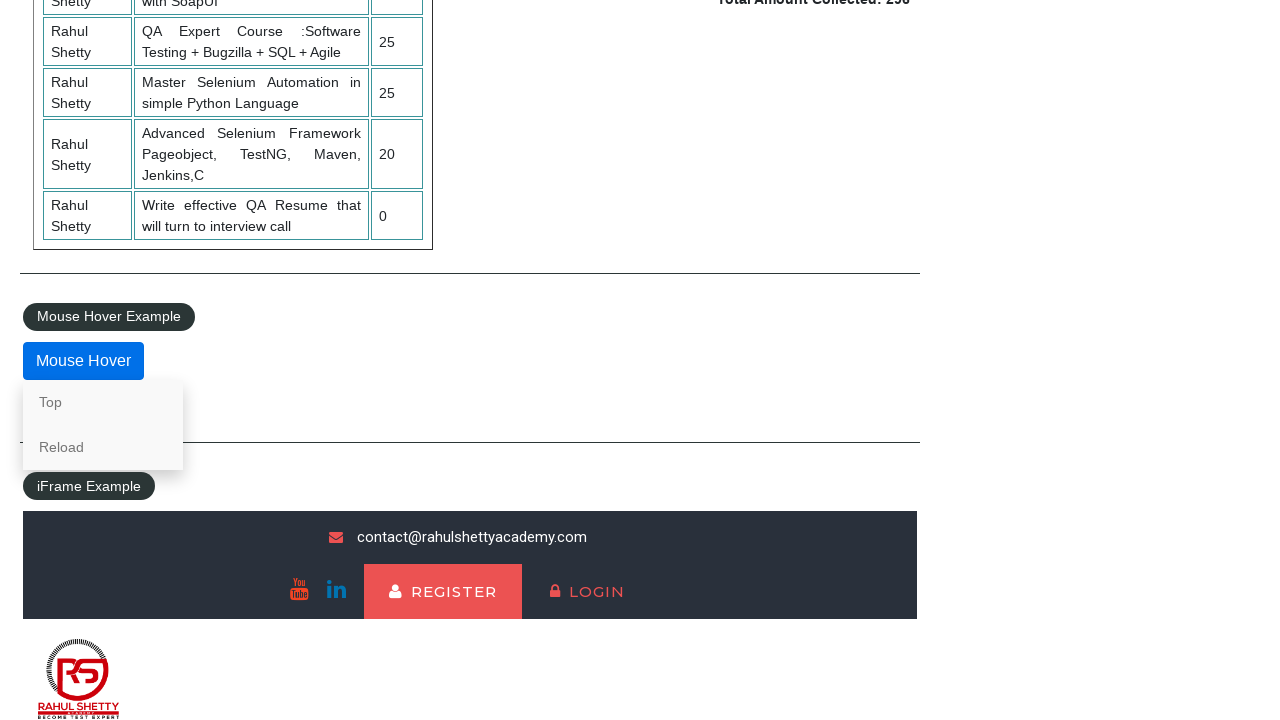

Clicked on 'Reload' submenu item at (103, 447) on xpath=//a[text()='Reload']
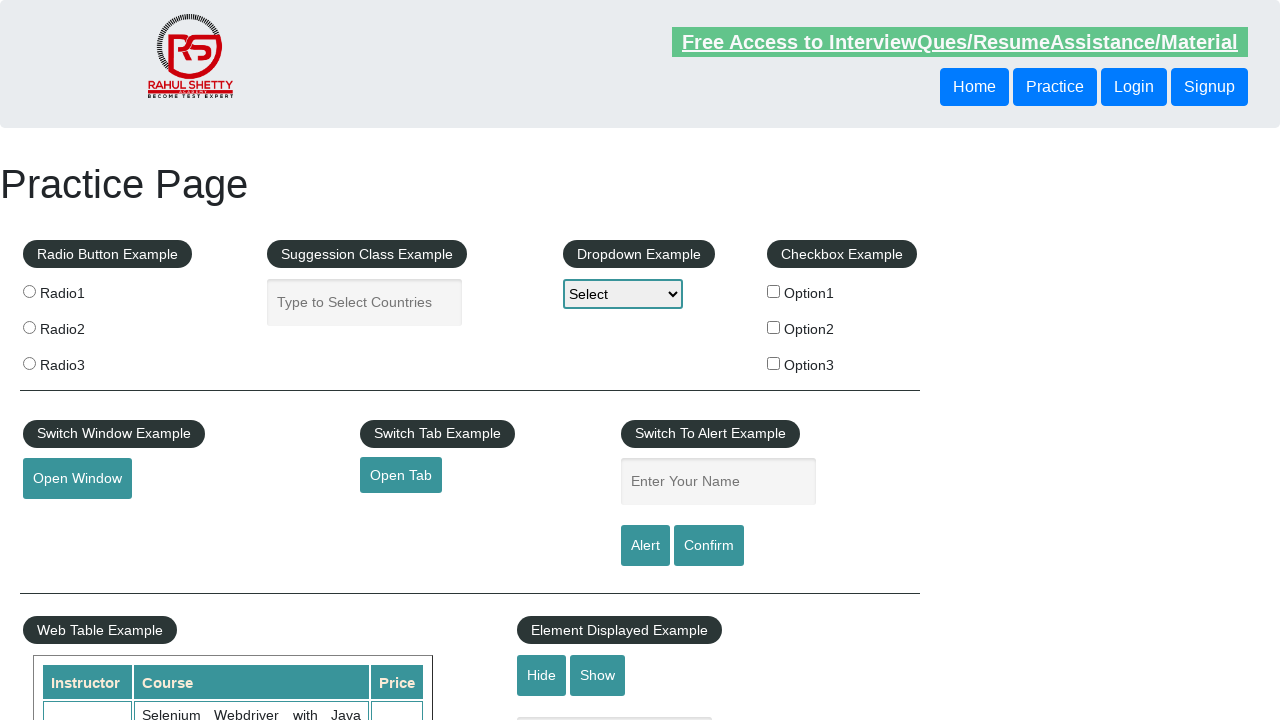

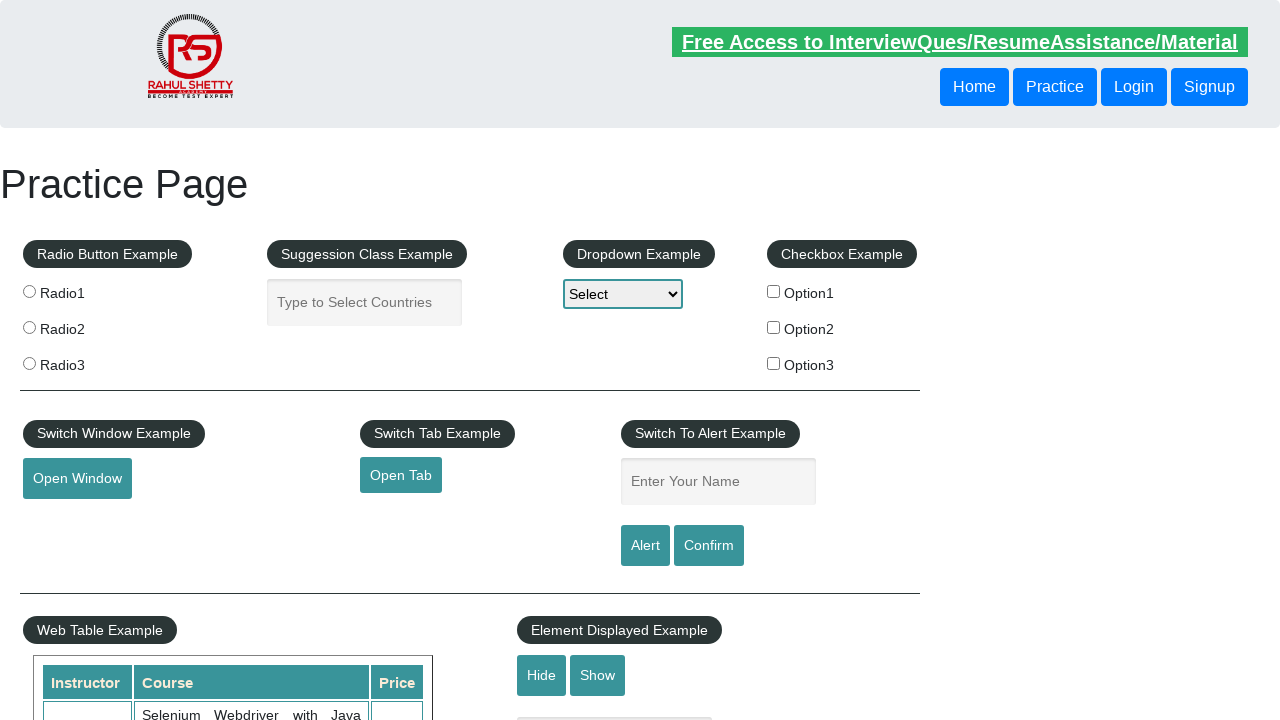